Tests Basic Elements page alert demo by filling name fields and verifying alert message with concatenated values

Starting URL: http://automationbykrishna.com

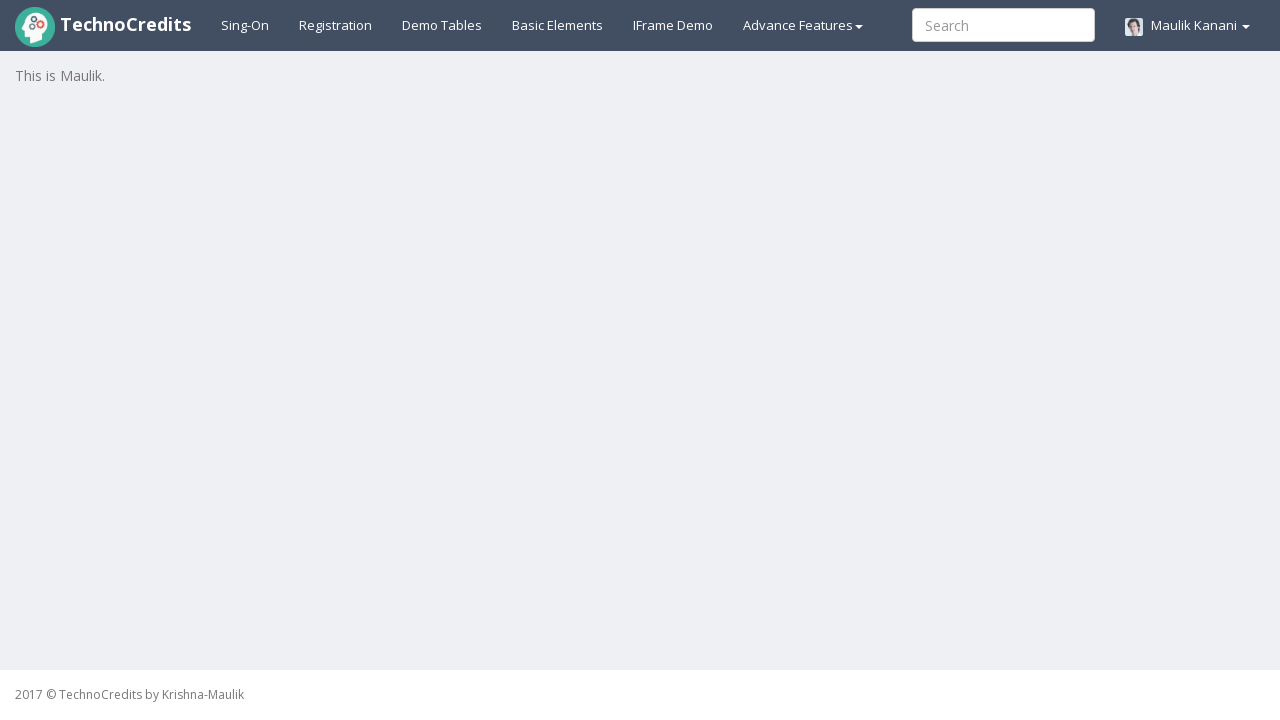

Clicked on Basic Elements link at (558, 25) on xpath=//a[text()='Basic Elements']
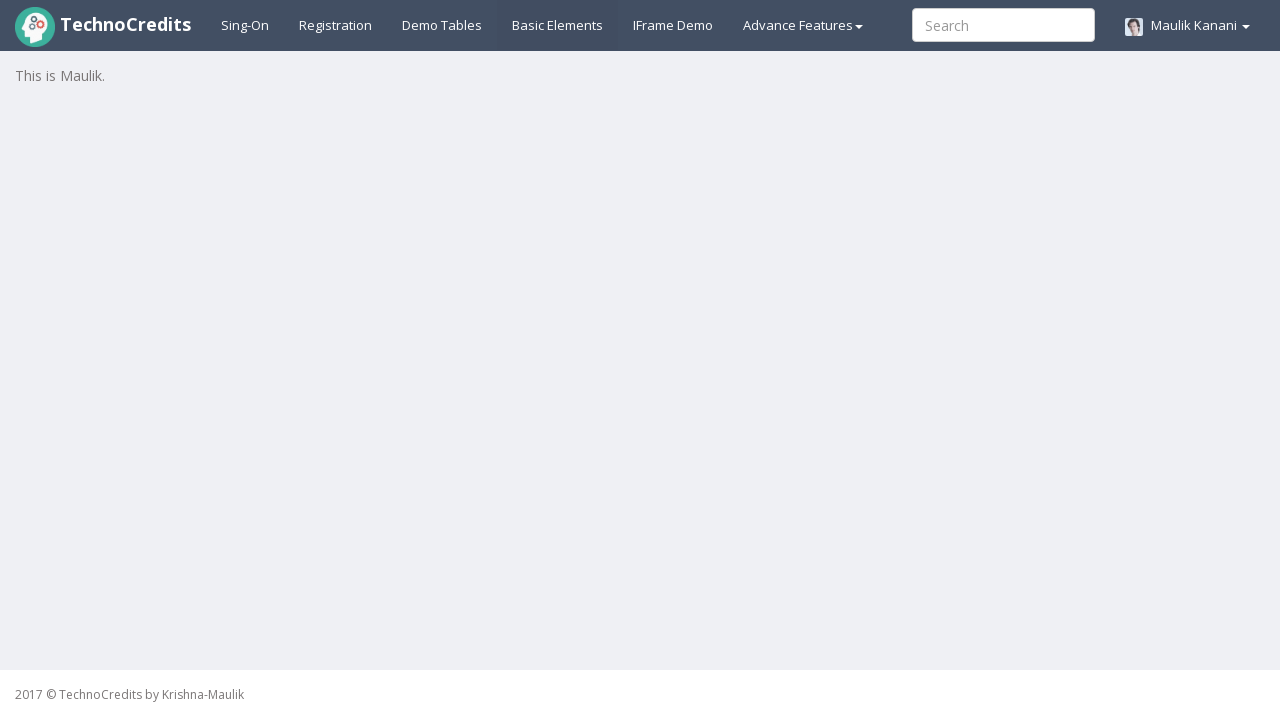

Waited for 1000ms for page elements to load
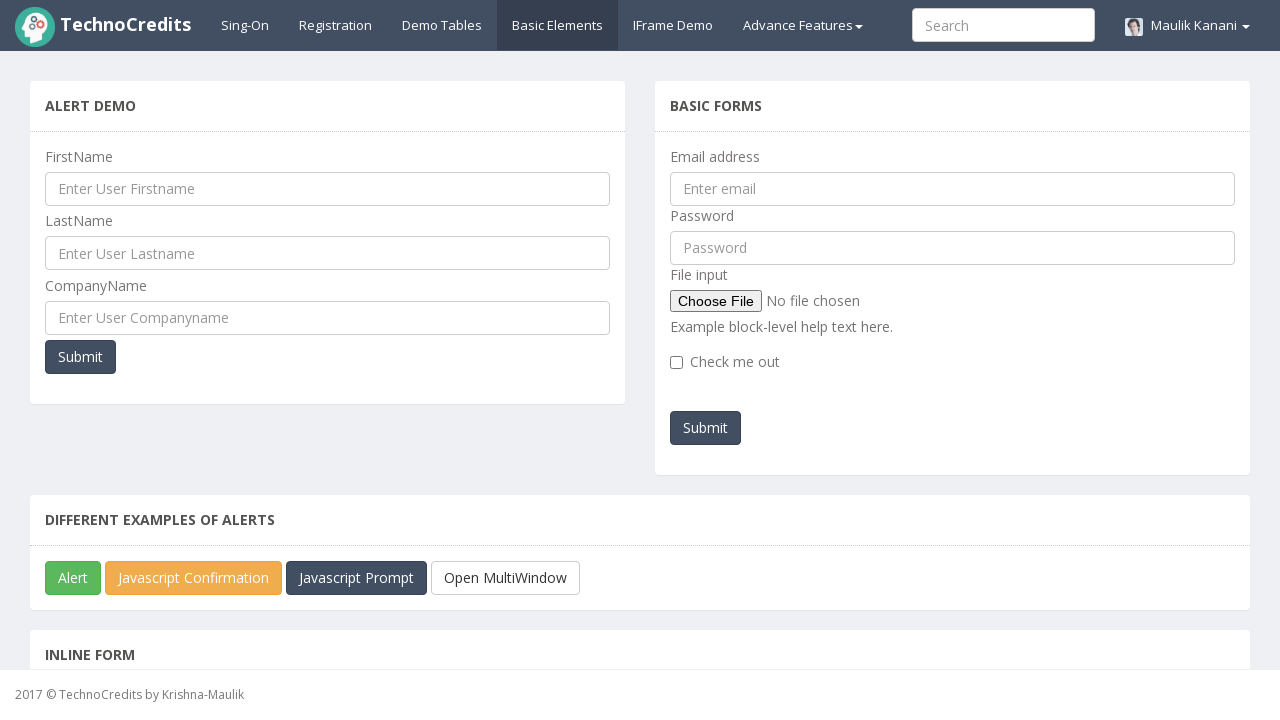

Filled first name field with 'test_automation' on input[name='ufname']
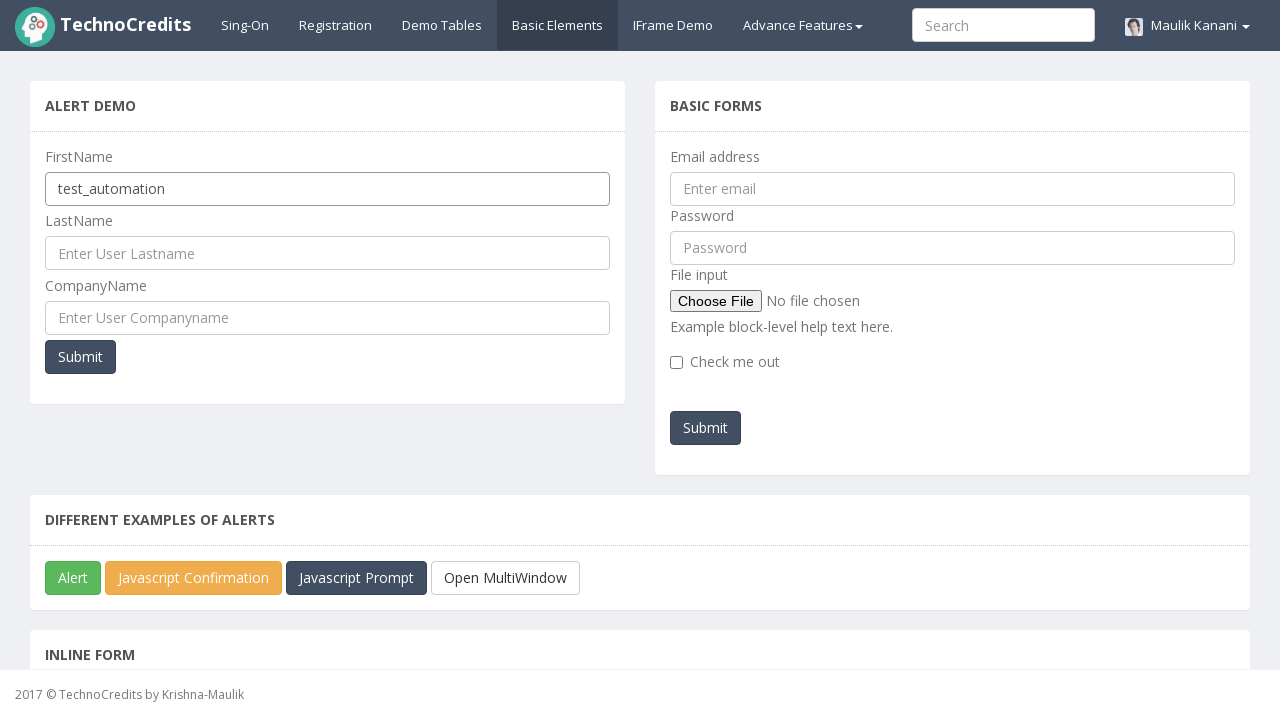

Filled last name field with 'Lname' on //input[@placeholder='Enter User Lastname']
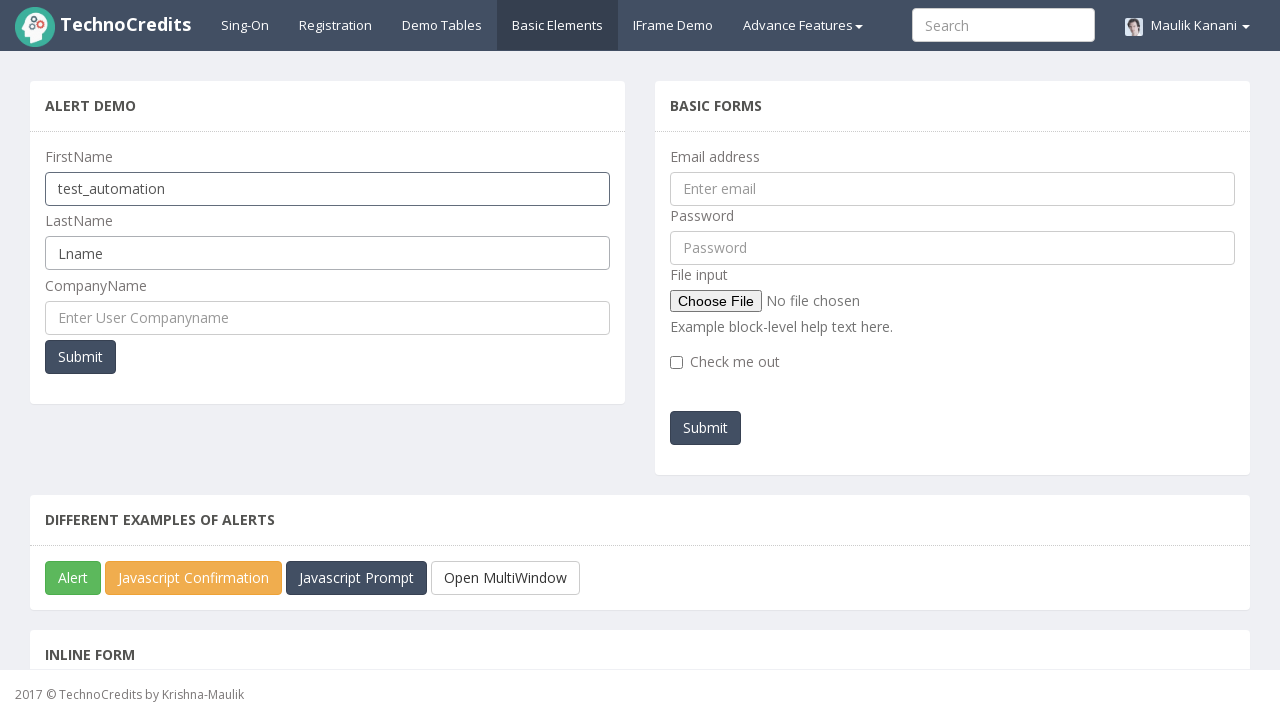

Filled company name field with 'cmpName' on #UserCompanyName
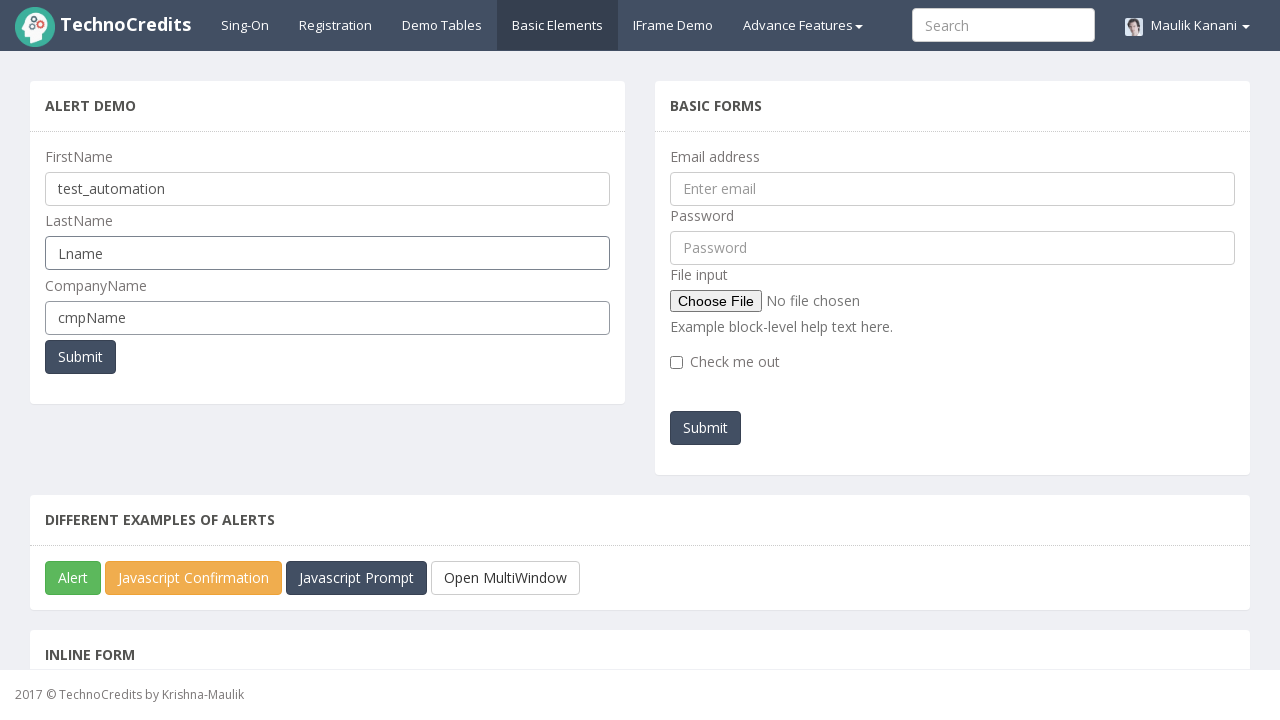

Clicked submit button to trigger alert at (80, 357) on xpath=//button[@onclick='myFunctionPopUp()']
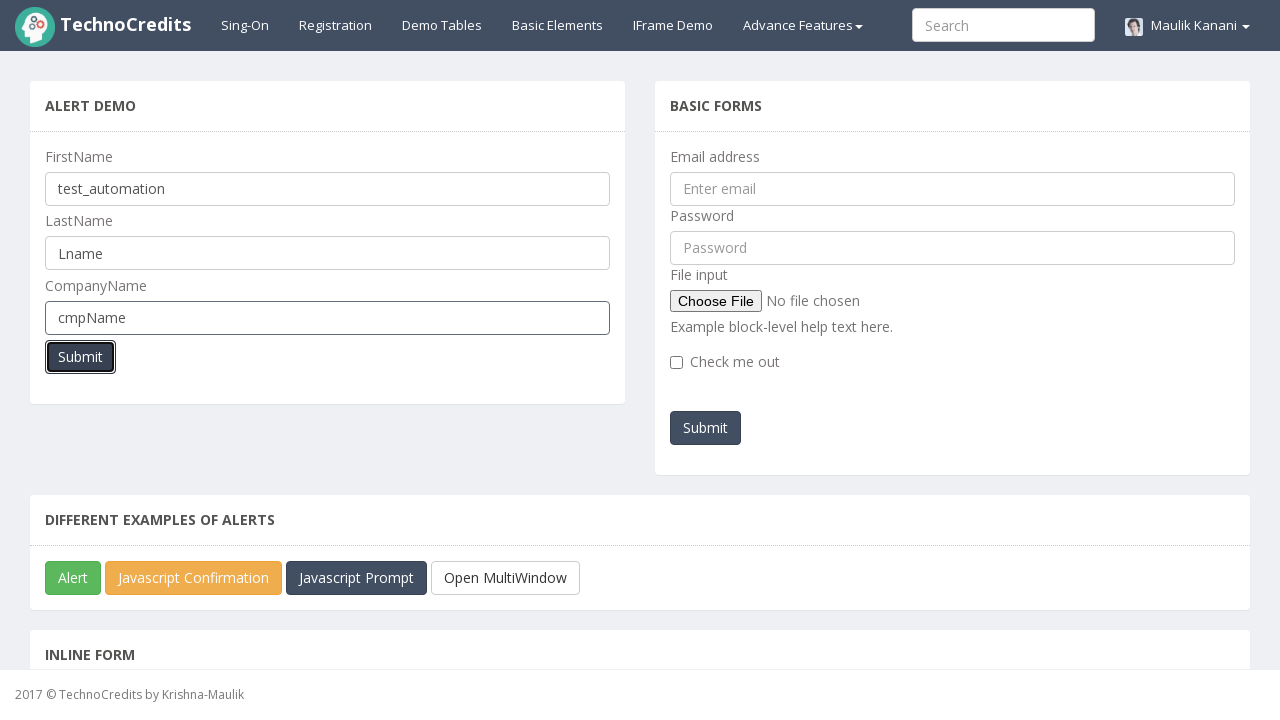

Alert dialog accepted with concatenated name values
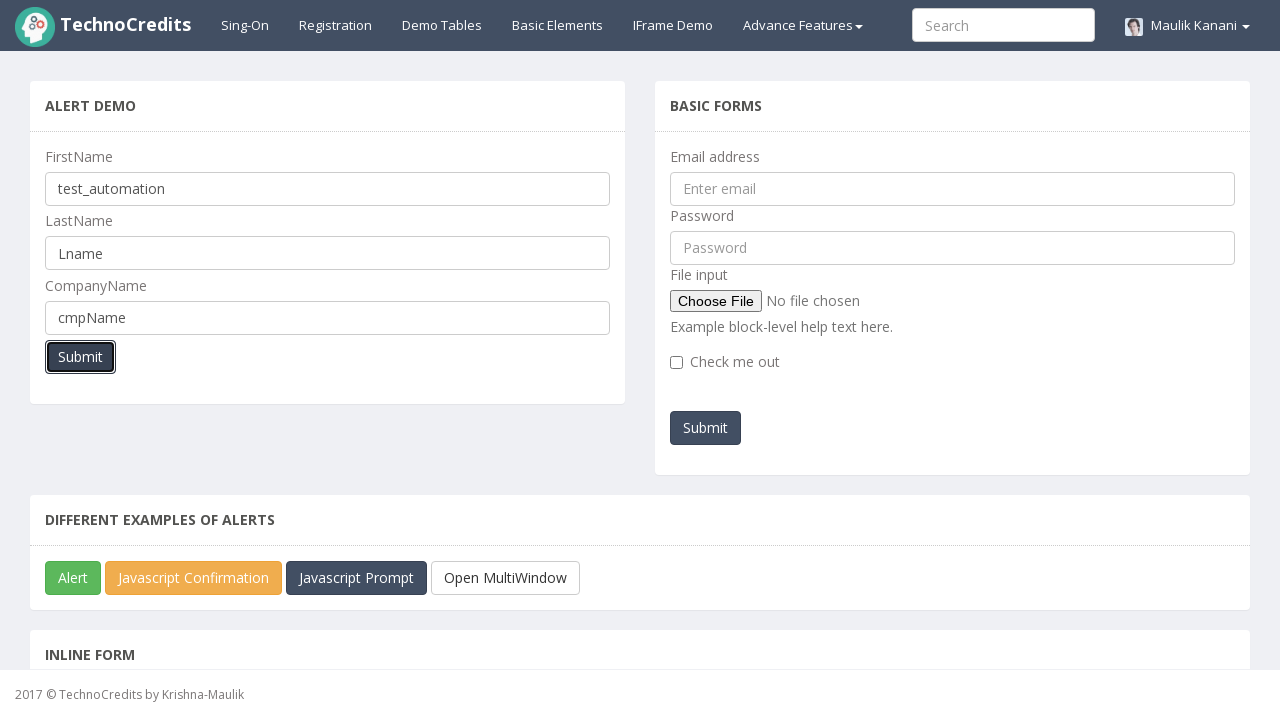

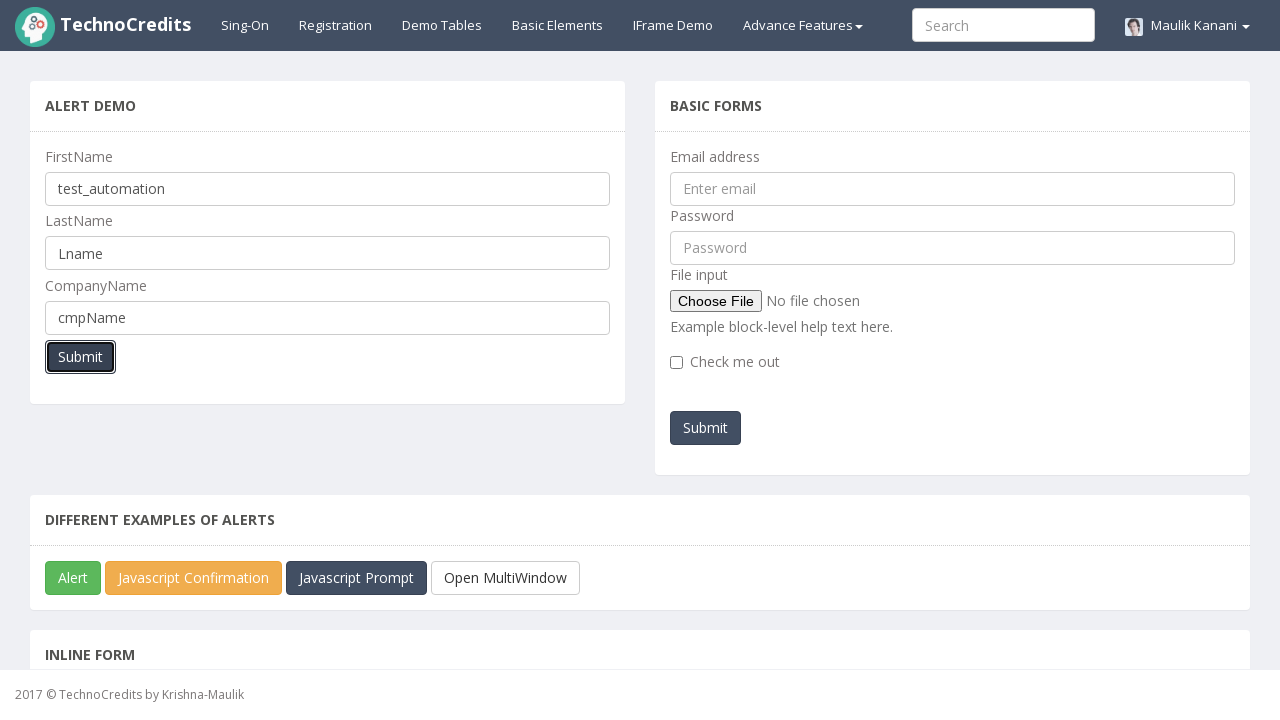